Tests page scrolling functionality by navigating to RedBus website and scrolling down the page using JavaScript execution

Starting URL: https://www.redbus.in/

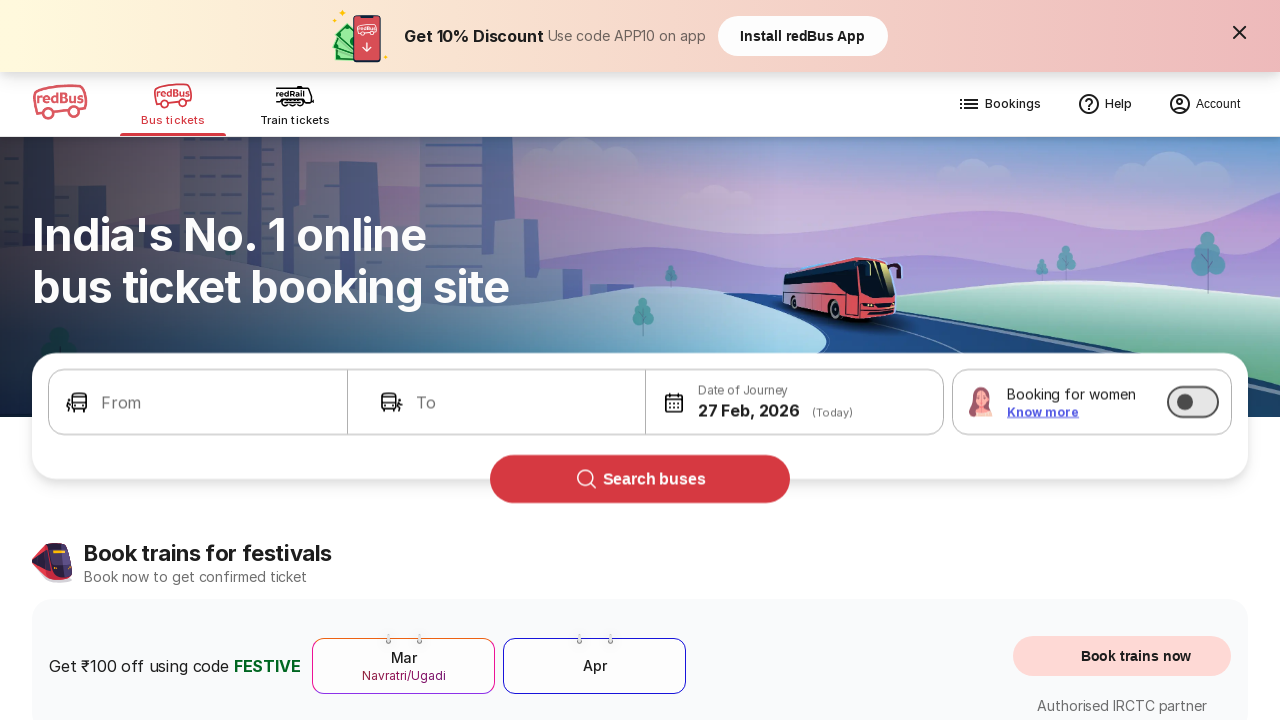

Navigated to RedBus website
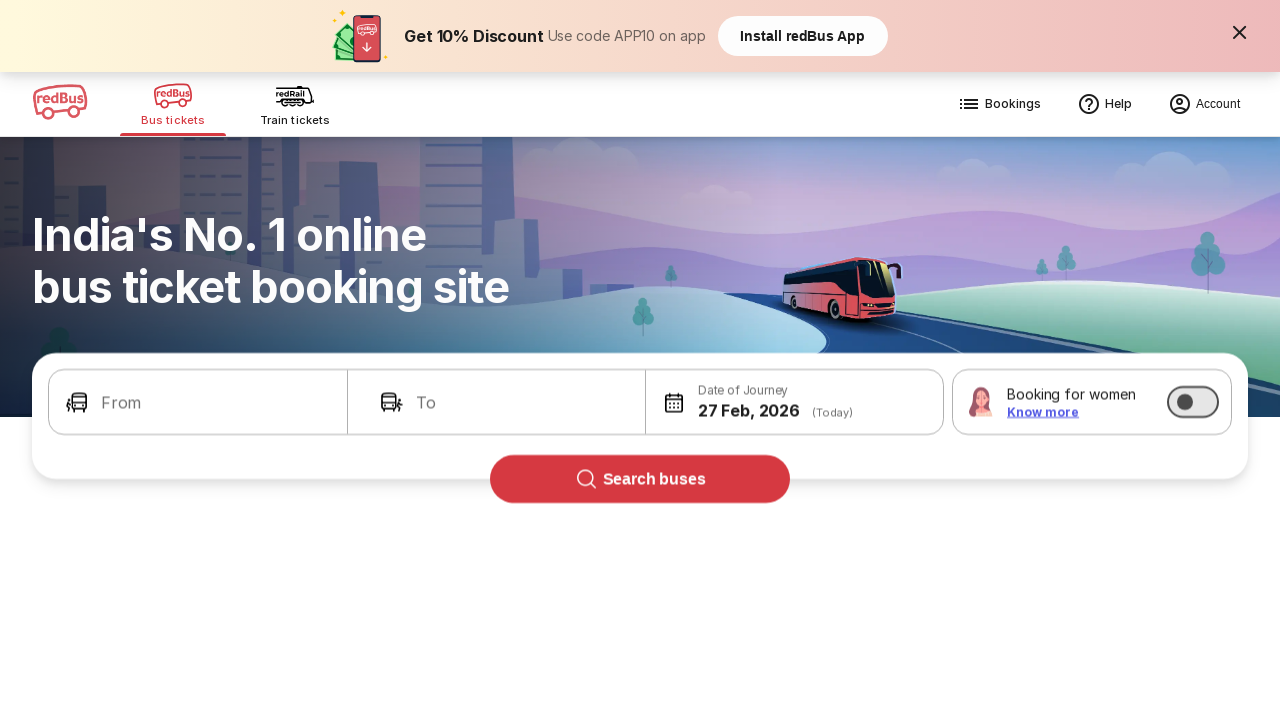

Scrolled down the page by 3000 pixels using JavaScript
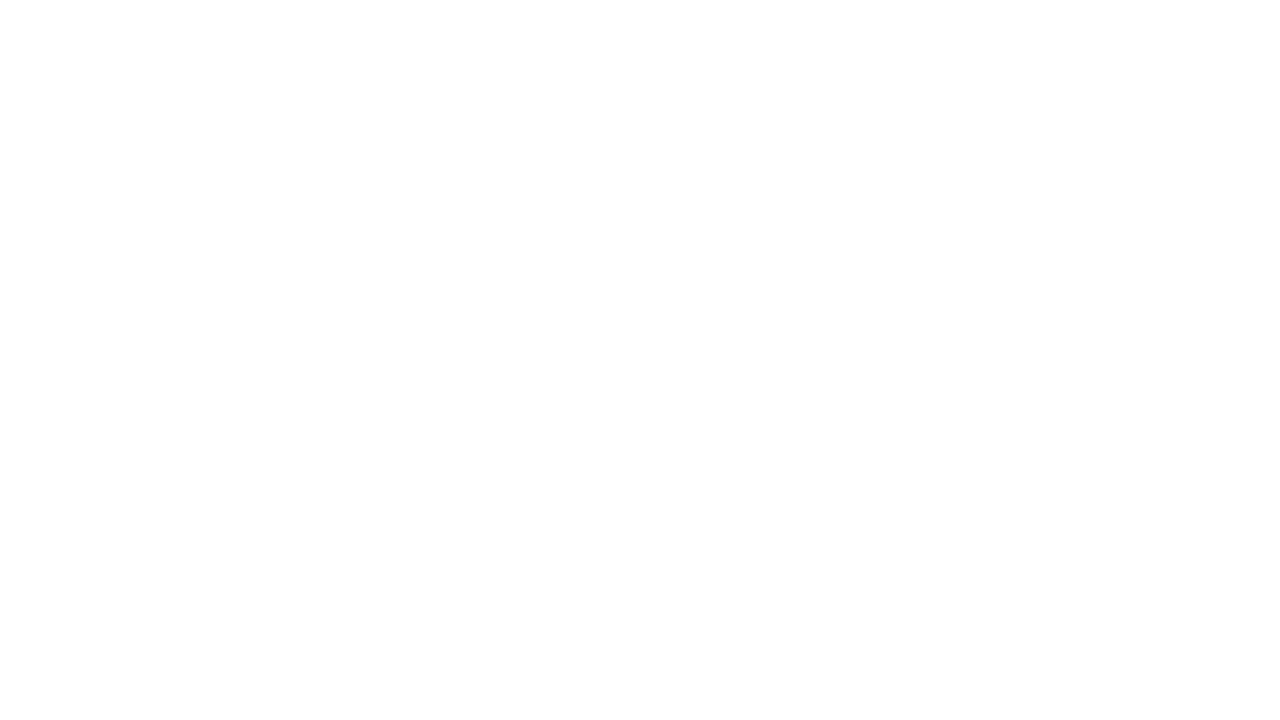

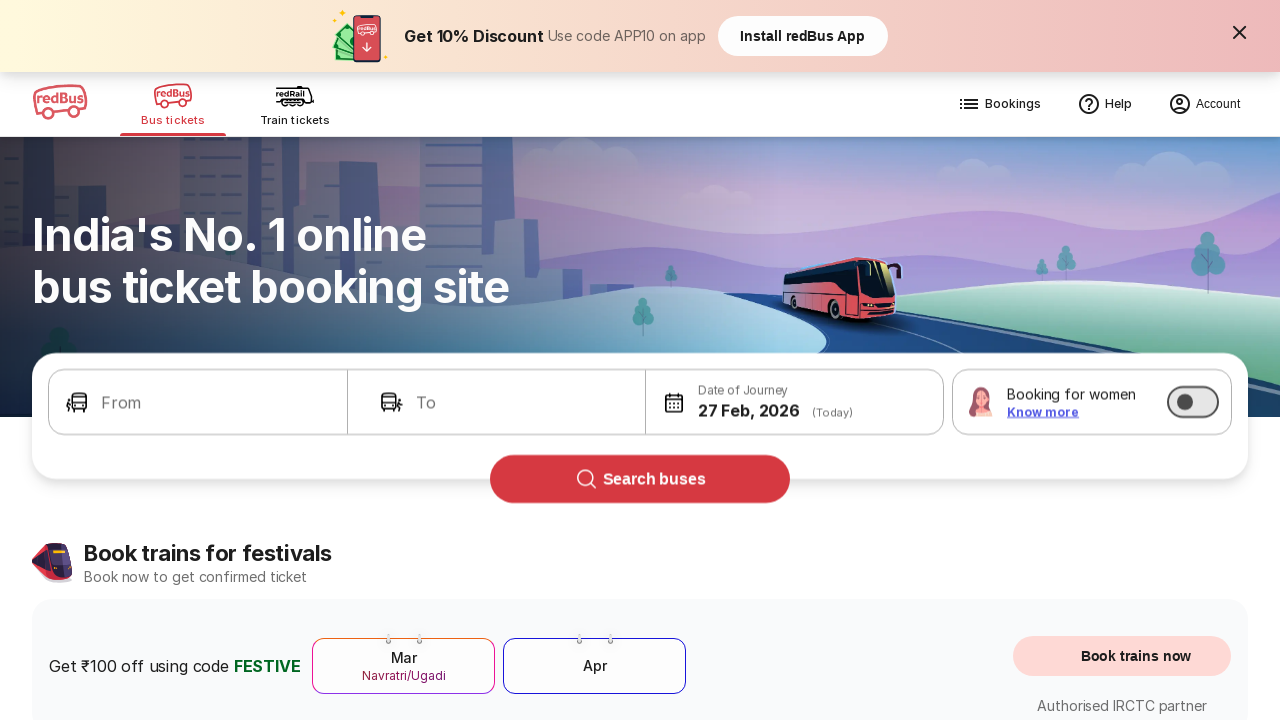